Navigates to an automation practice page, scrolls down the page, and verifies a product table is present with rows and columns

Starting URL: https://rahulshettyacademy.com/AutomationPractice/

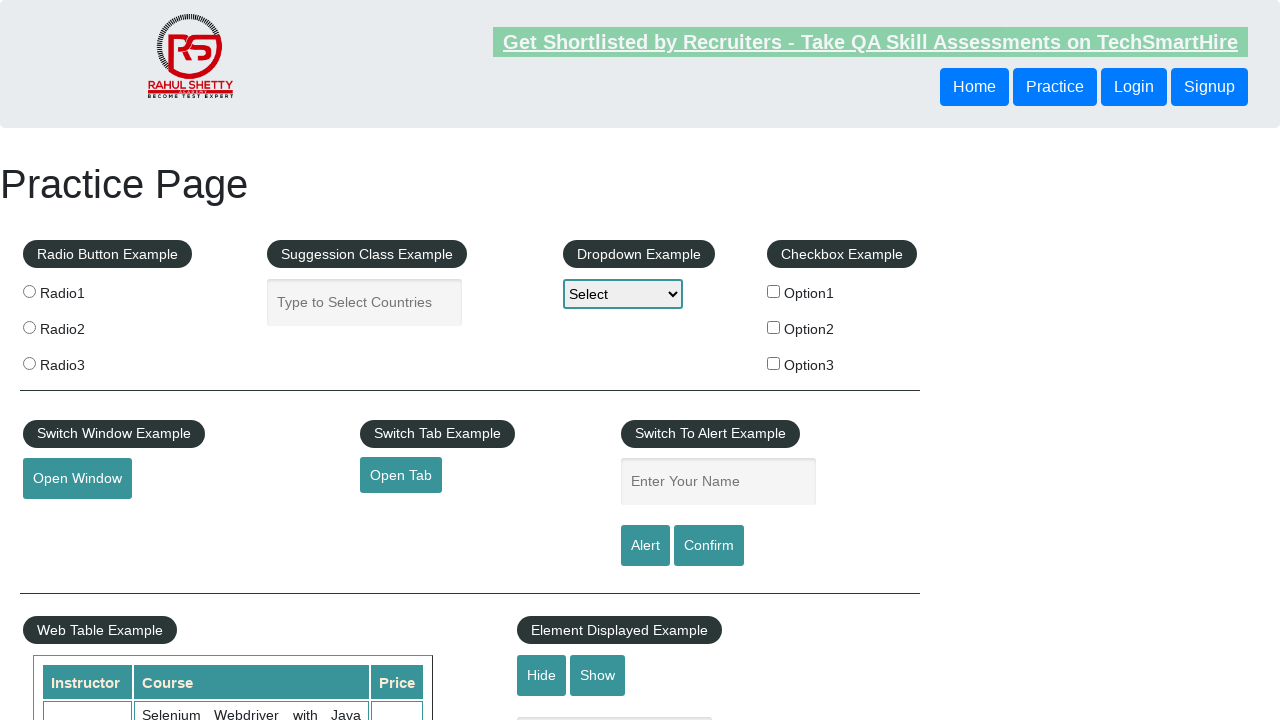

Scrolled down the page by 500 pixels
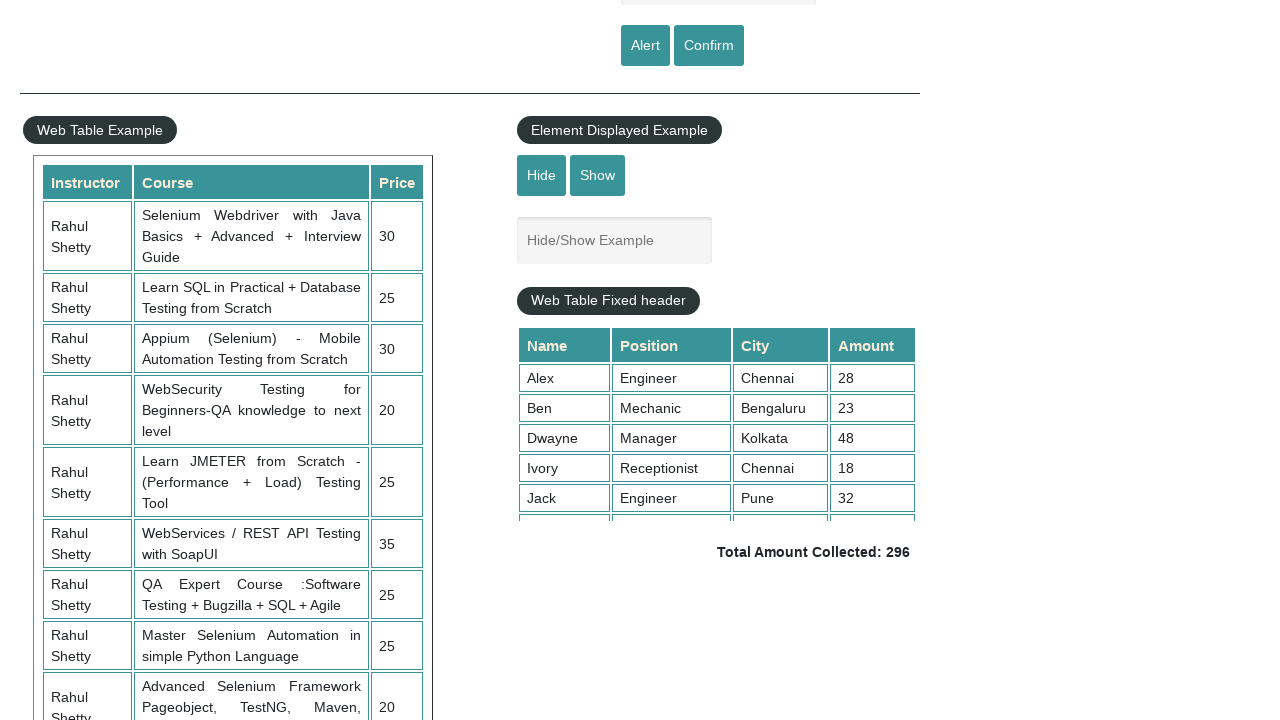

Product table element is now visible
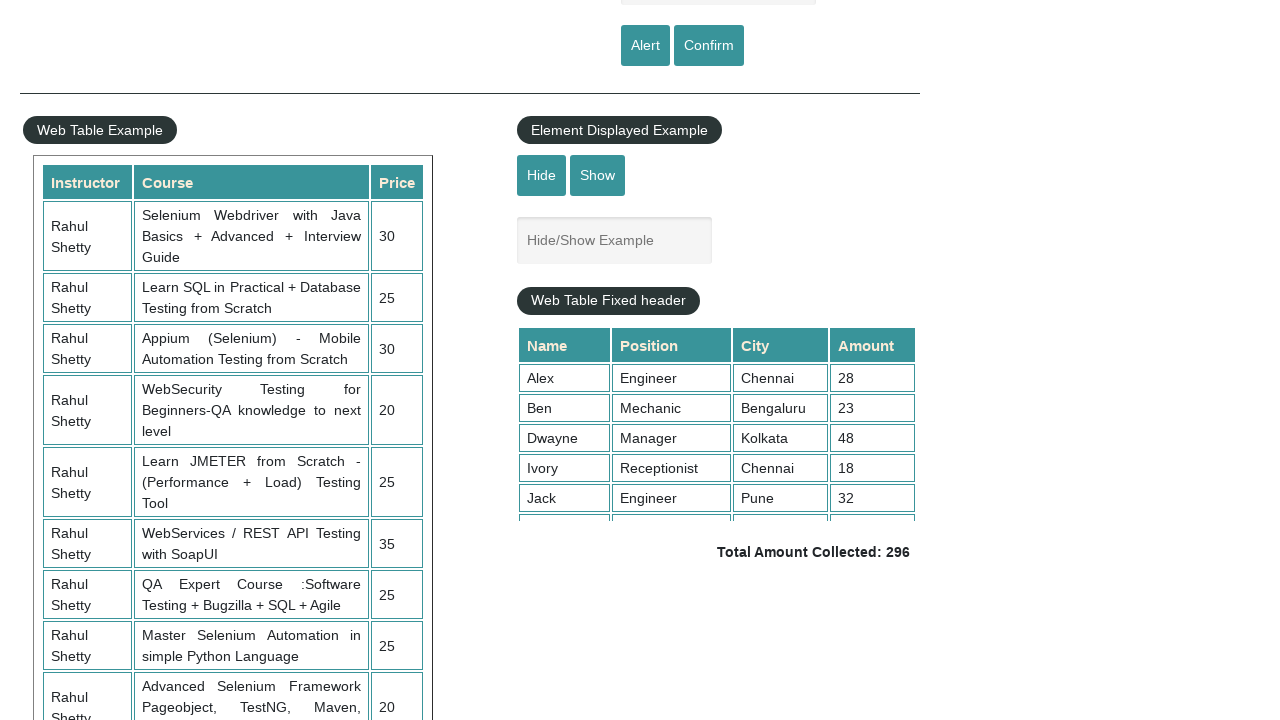

Table rows are present in the product table
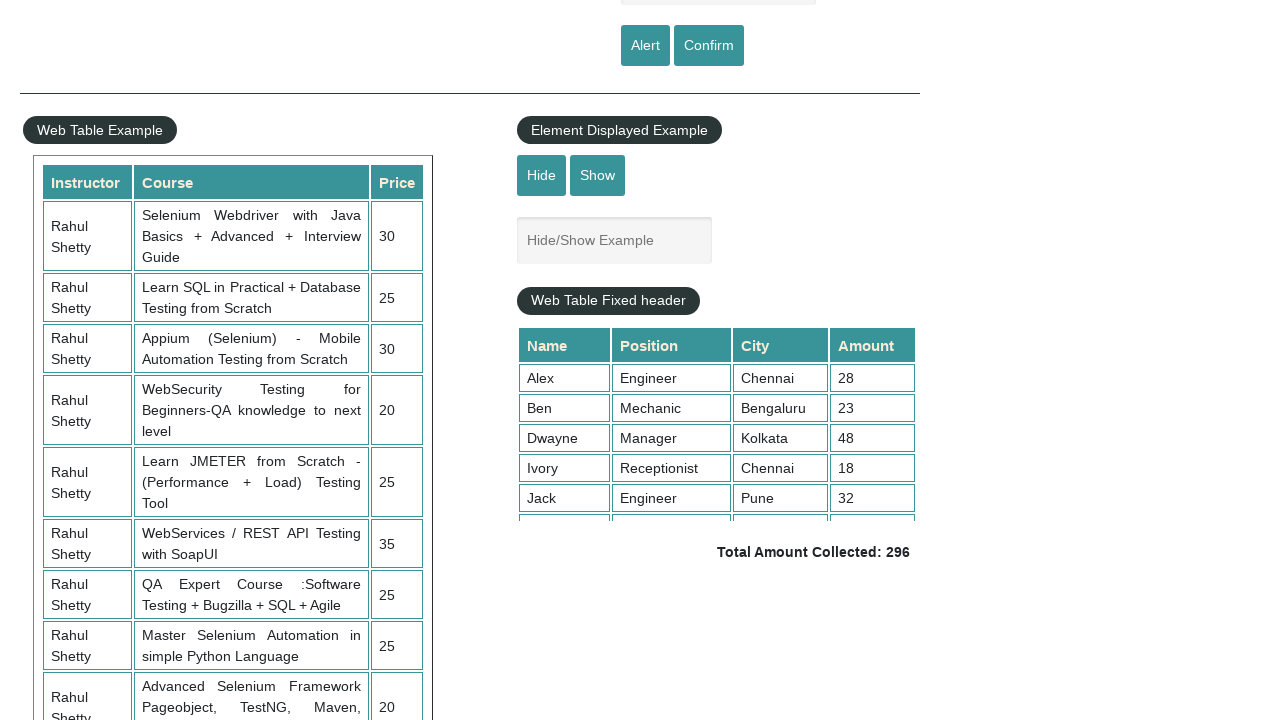

Table header cells are present
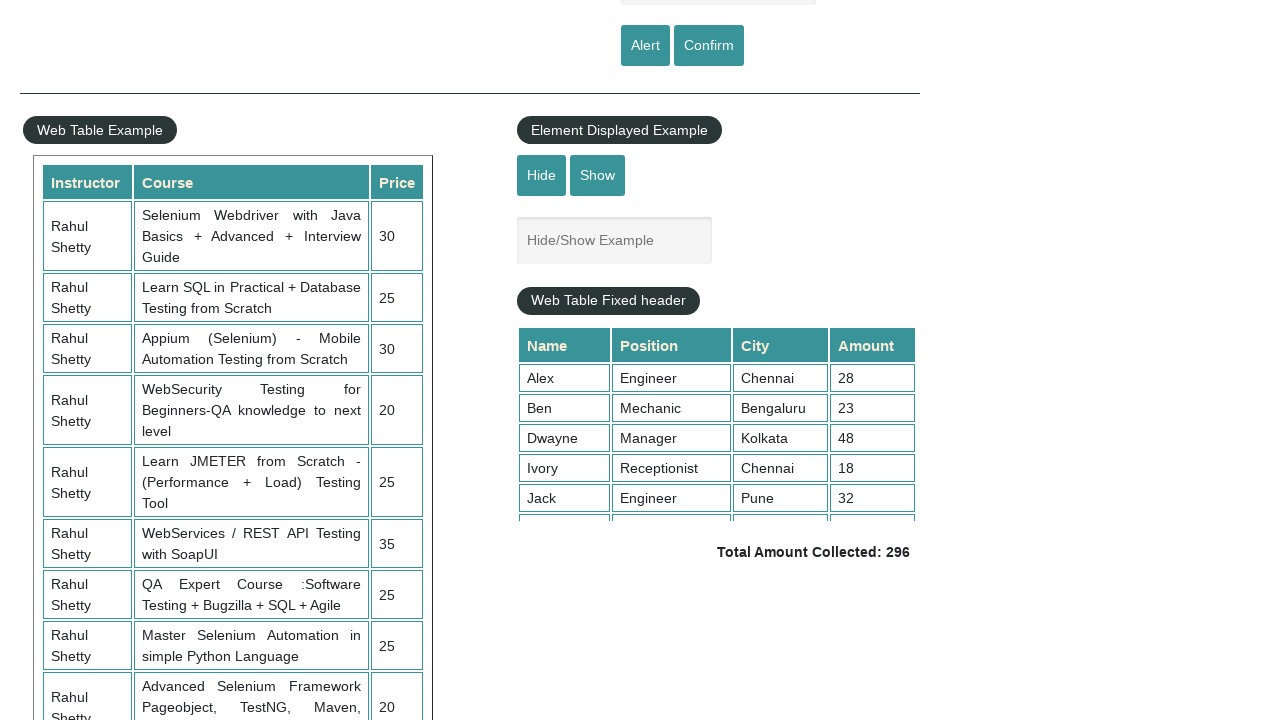

Table data cells are present in rows
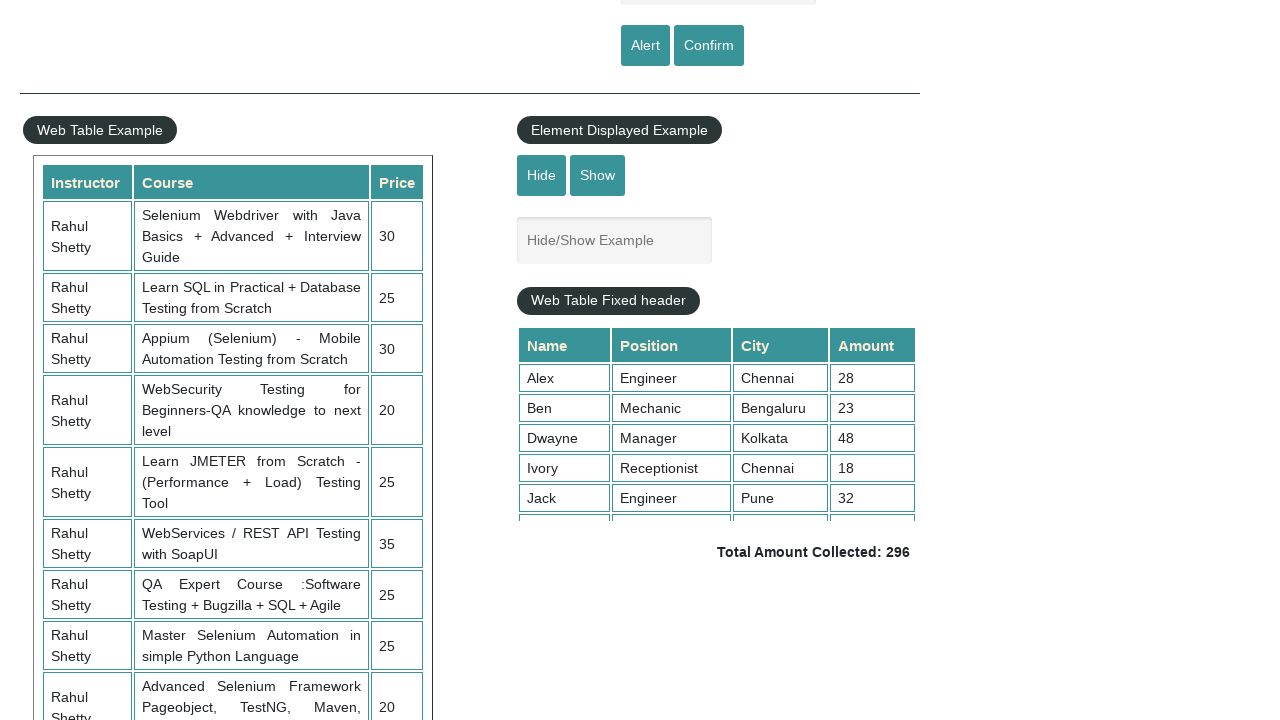

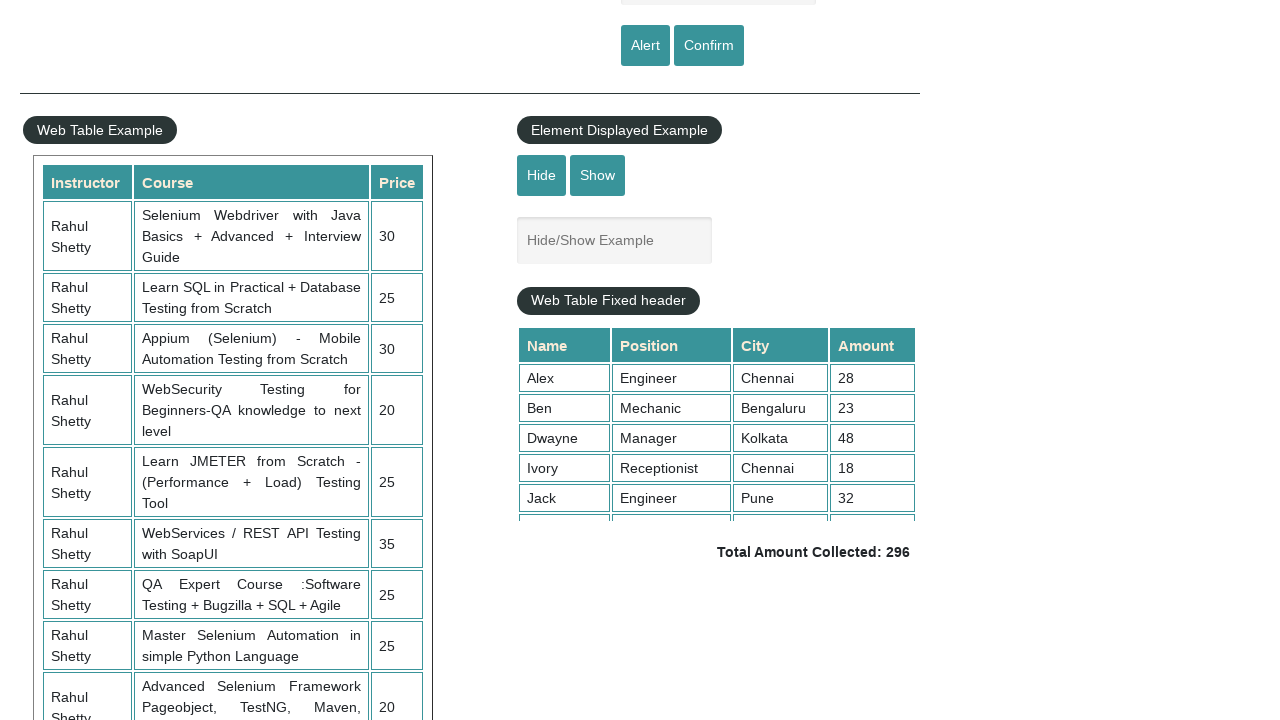